Tests registration form by filling in first name and last name fields

Starting URL: http://demo.automationtesting.in/Register.html

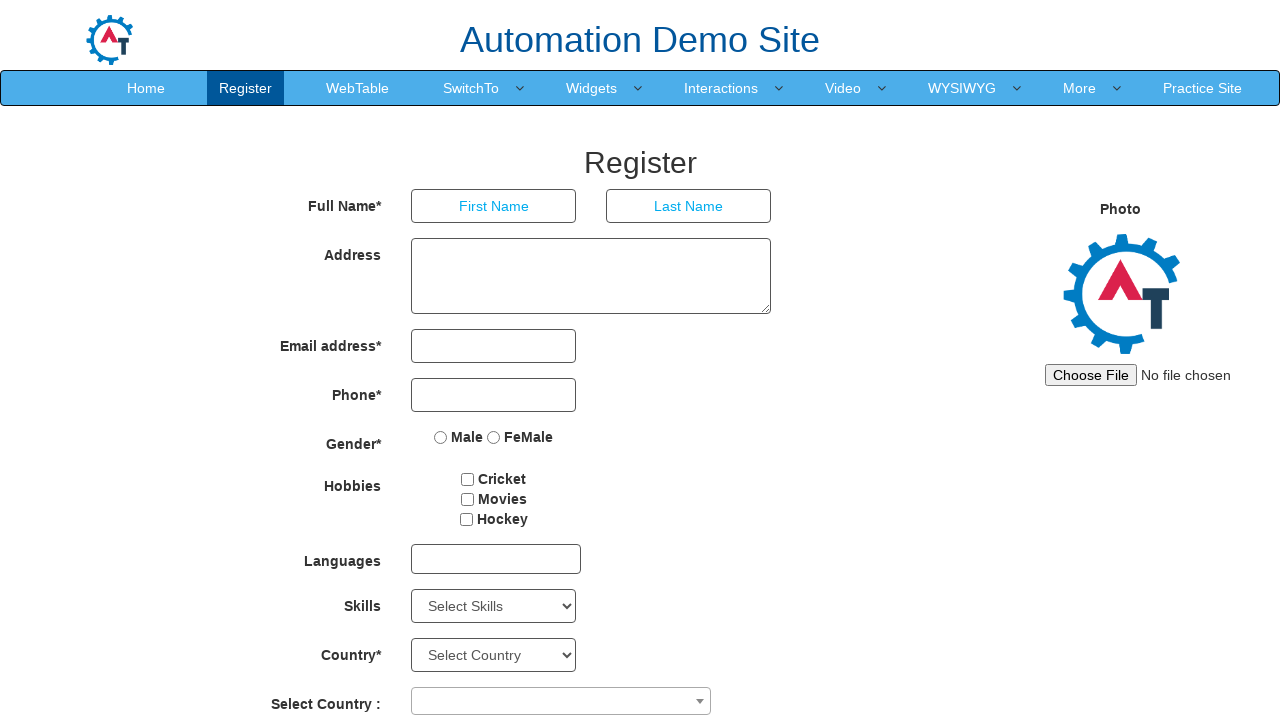

Filled first name field with 'Tom' on //*[@id="basicBootstrapForm"]/div[1]/div[1]/input
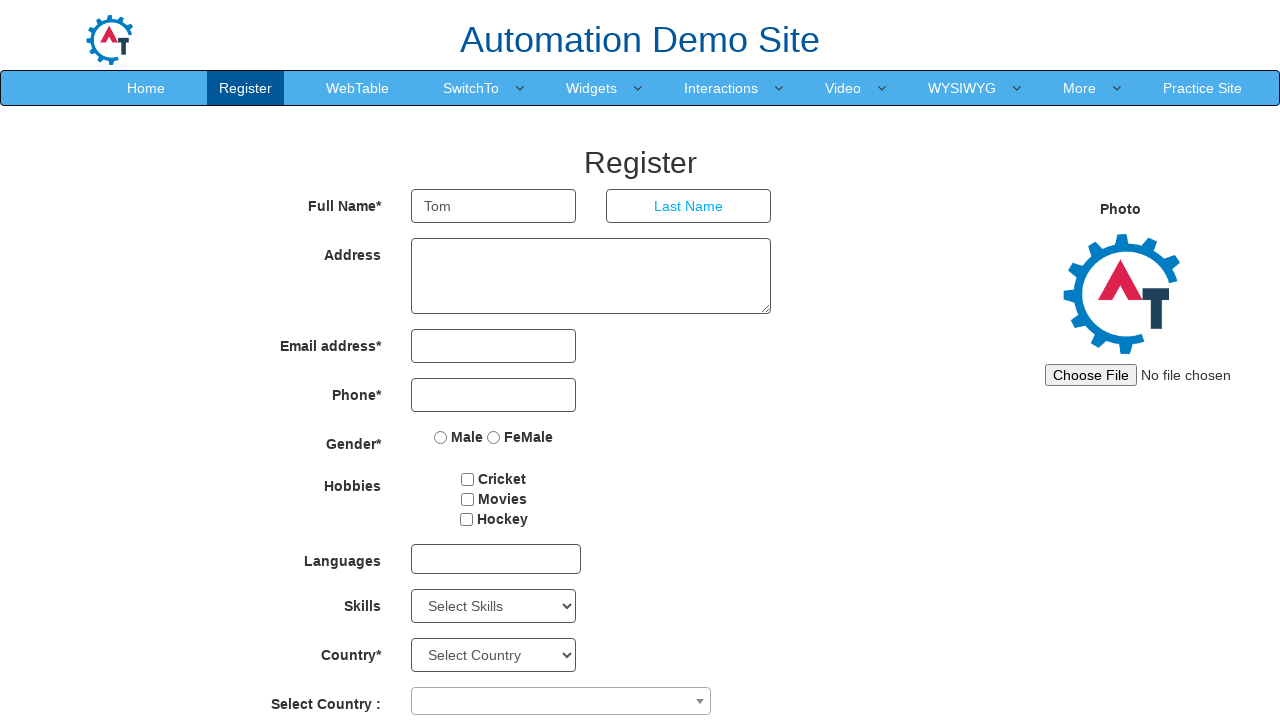

Filled last name field with 'Jerry' on //*[@id="basicBootstrapForm"]/div[1]/div[2]/input
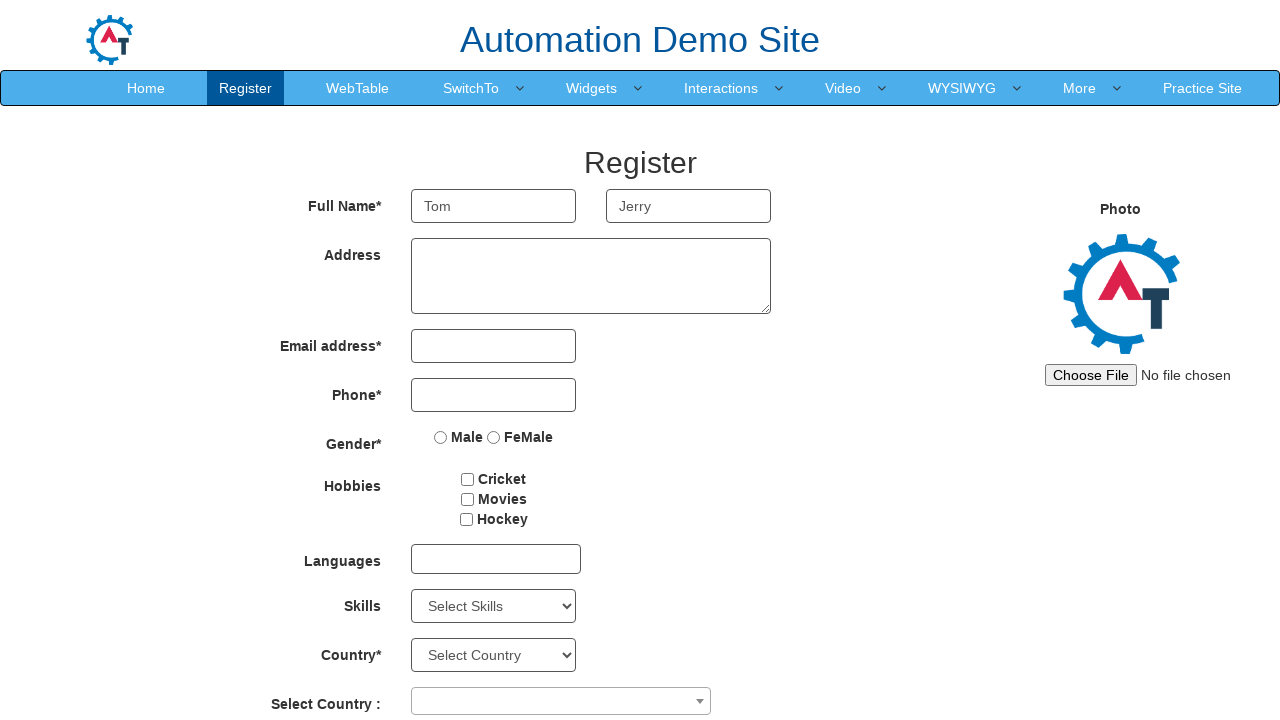

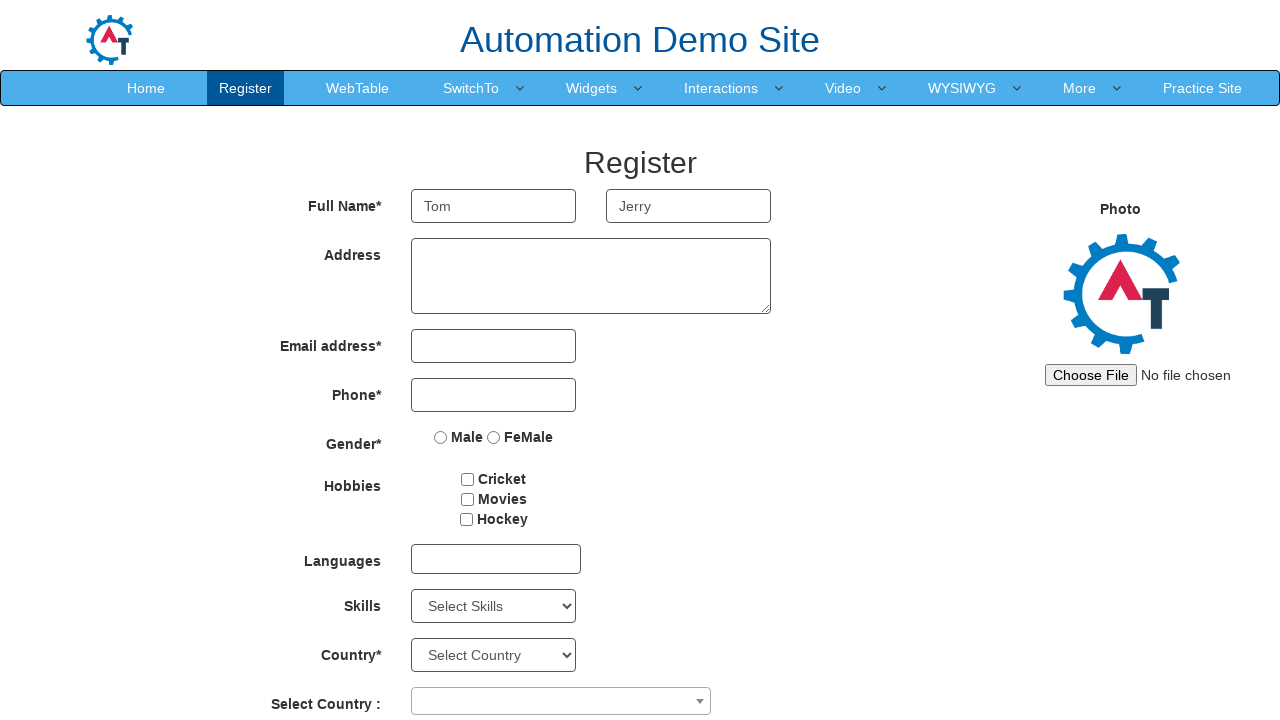